Tests JavaScript scrolling functionality by scrolling down the page to a specific position and then scrolling back up to a different position on a stock information website.

Starting URL: https://stockniti.in/

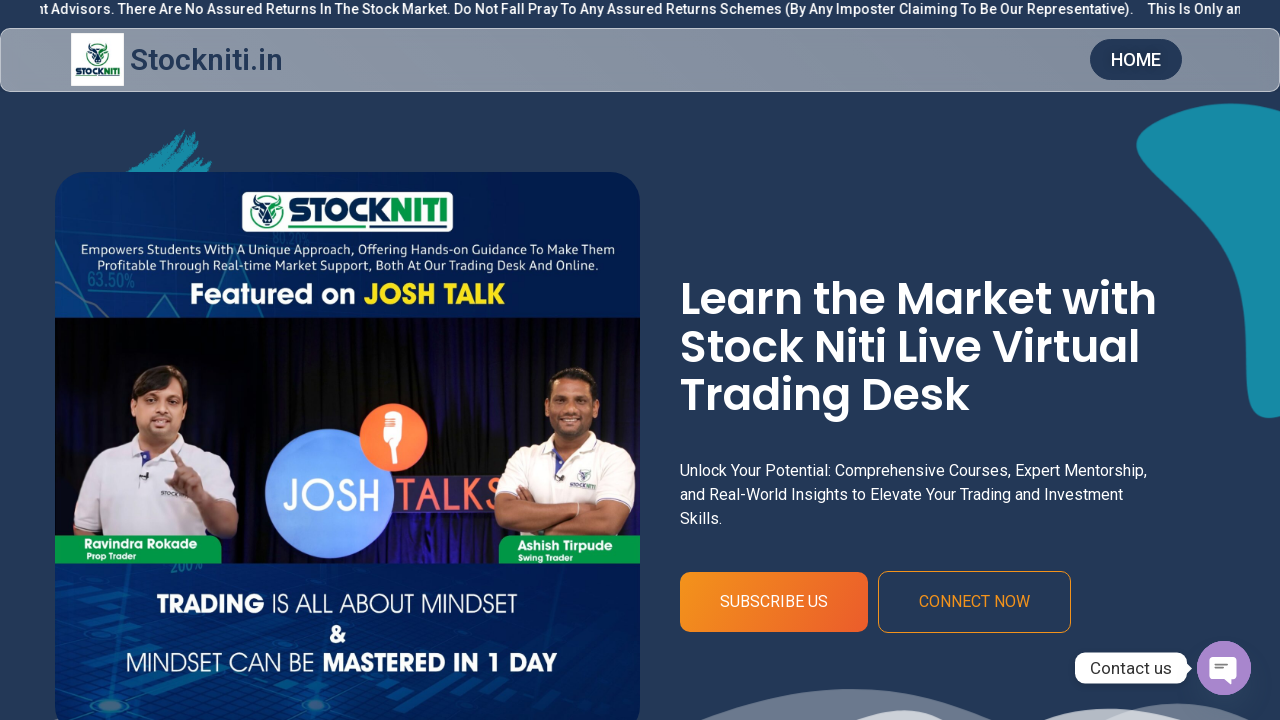

Scrolled down to position 2555 on the stock information website
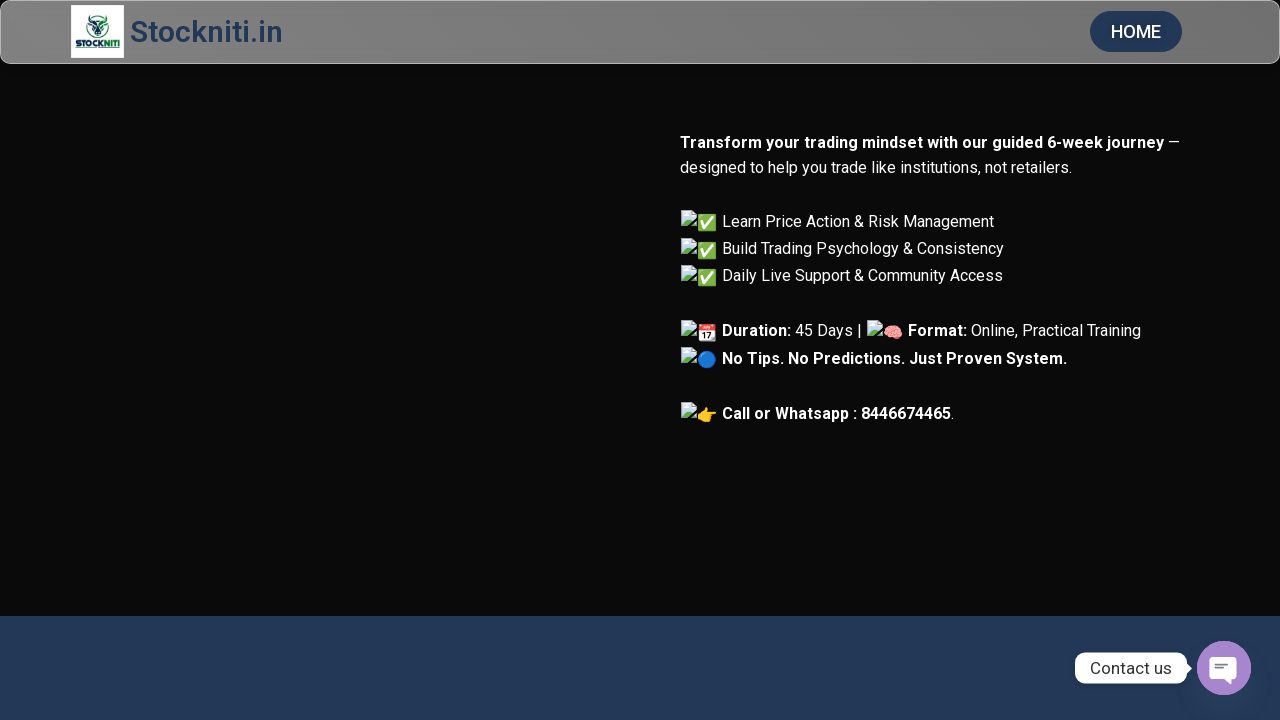

Waited 1000ms for scroll animation to complete
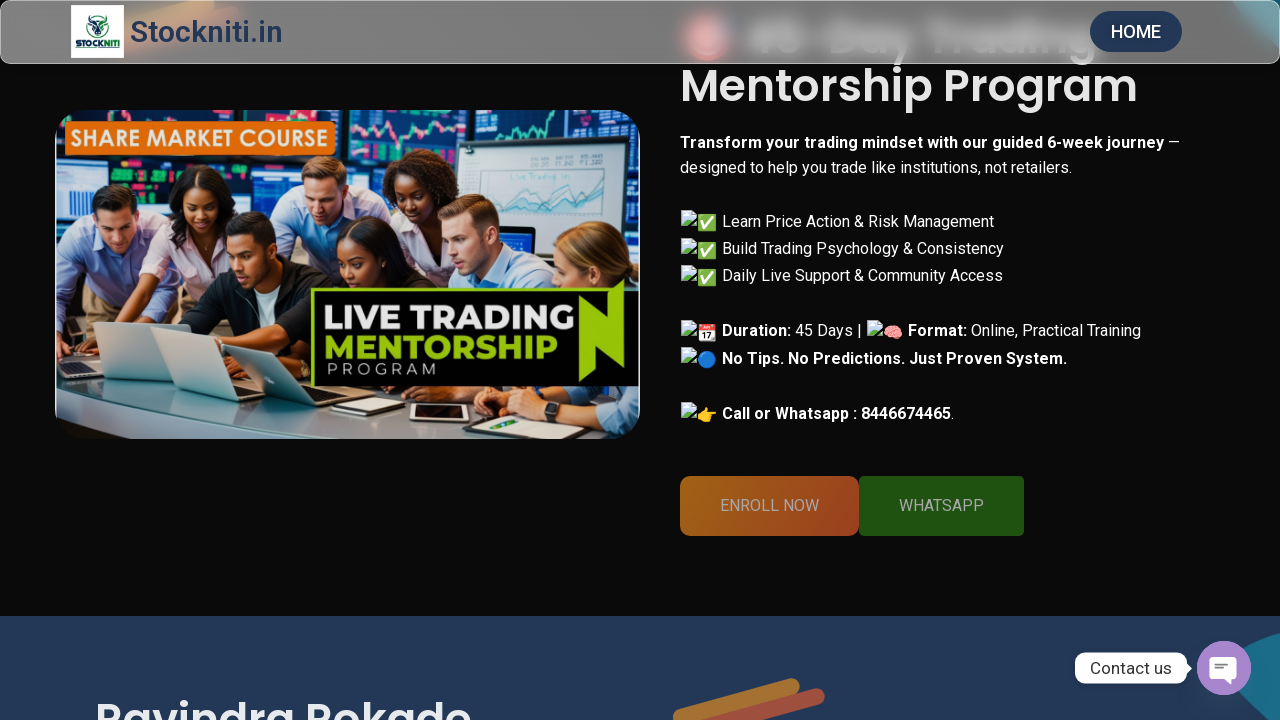

Scrolled up to position 1000 on the page
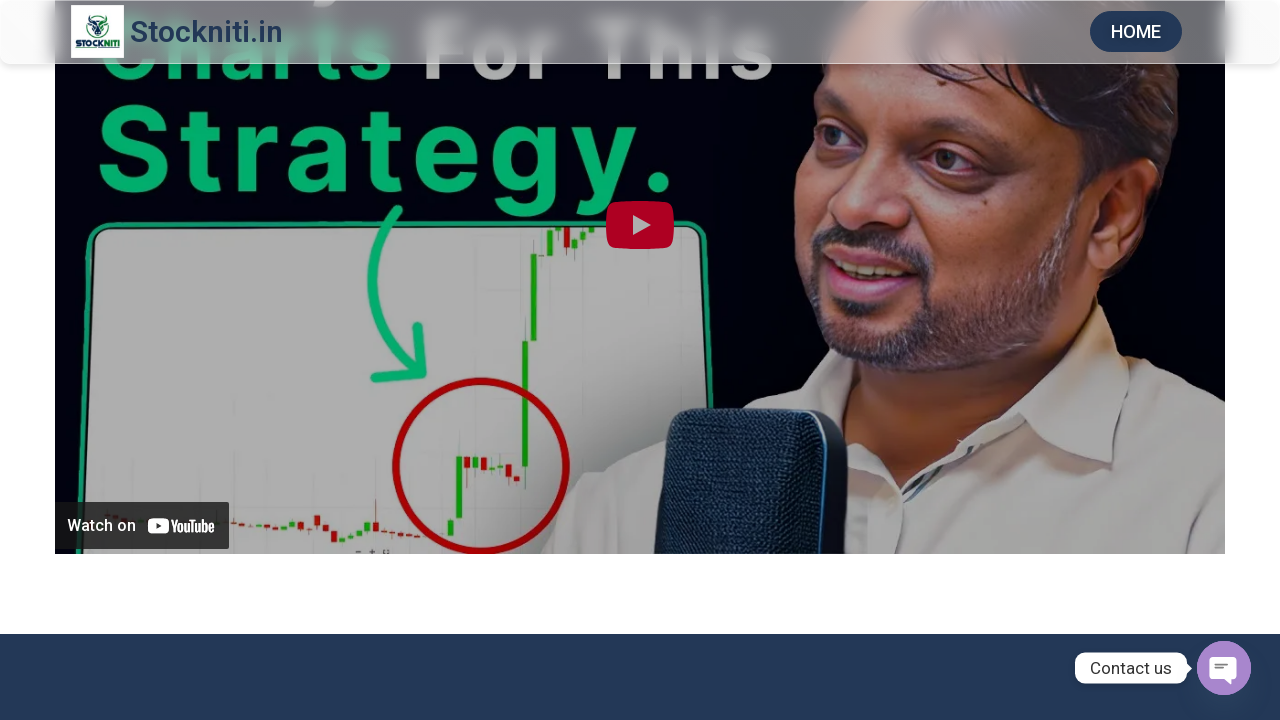

Waited 1000ms for scroll animation to complete
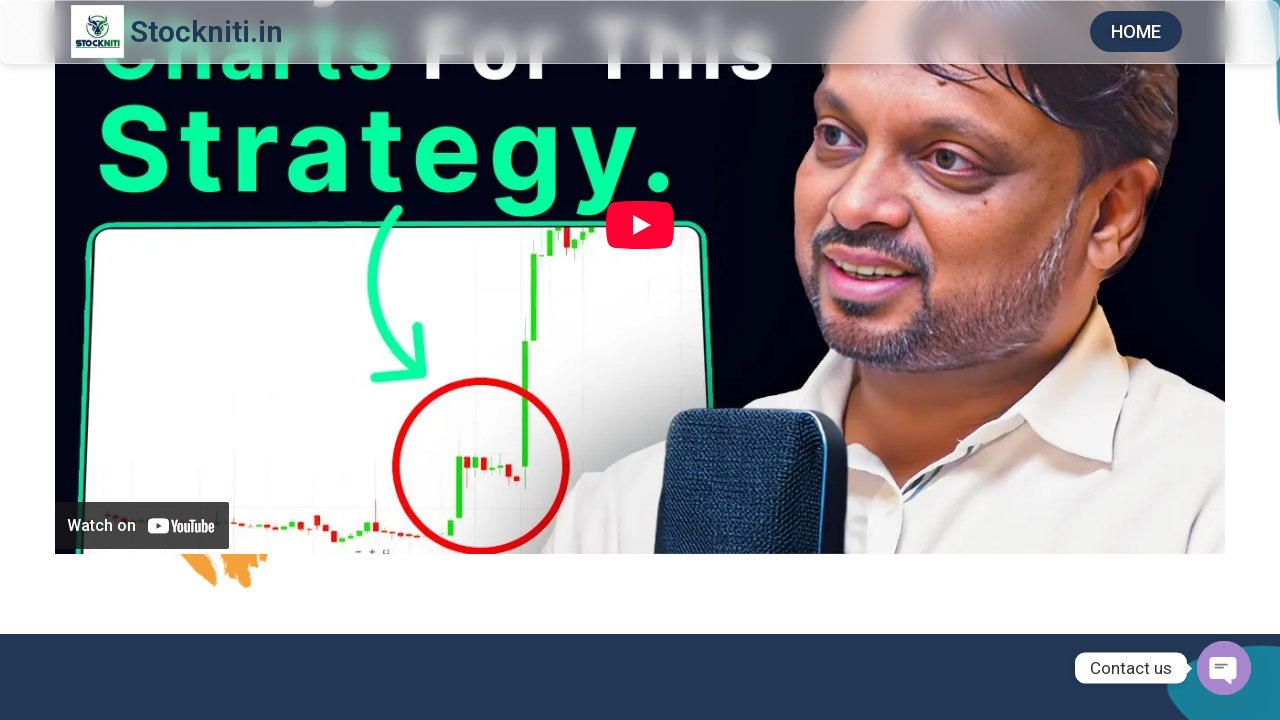

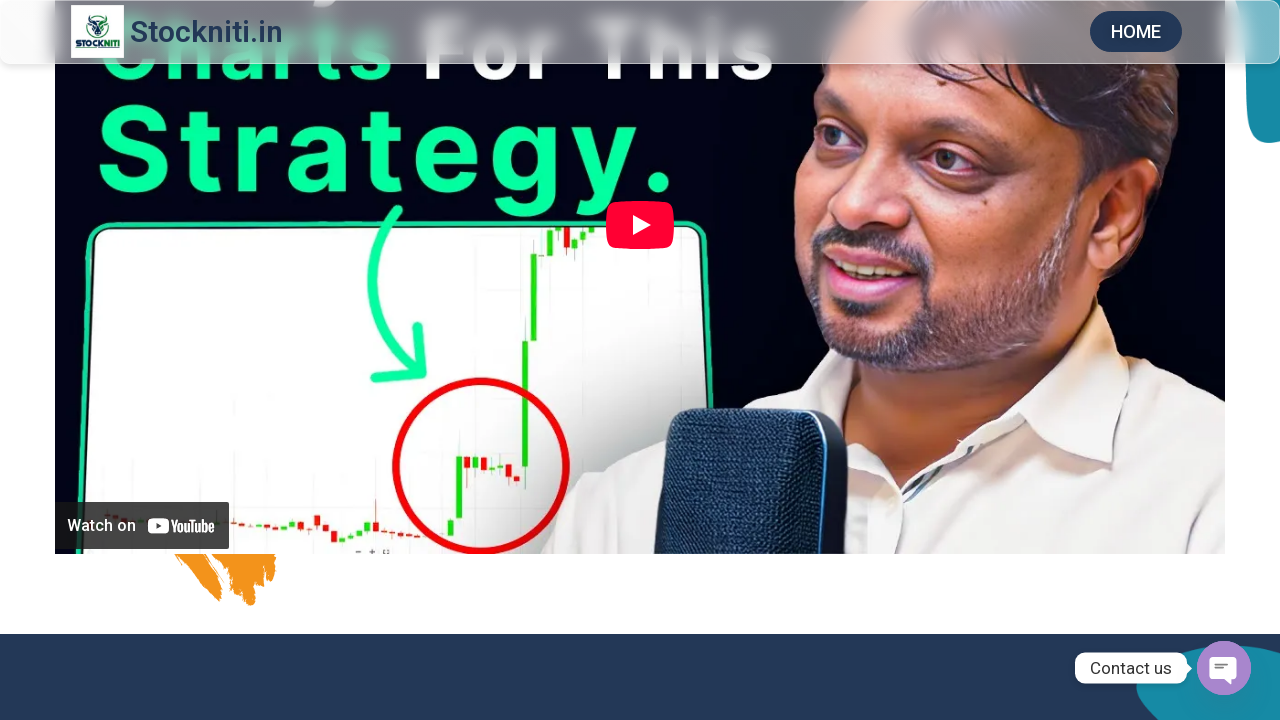